Tests file upload functionality on ilovepdf.com by clicking the file picker button and uploading a Word document for PDF conversion

Starting URL: https://www.ilovepdf.com/word_to_pdf

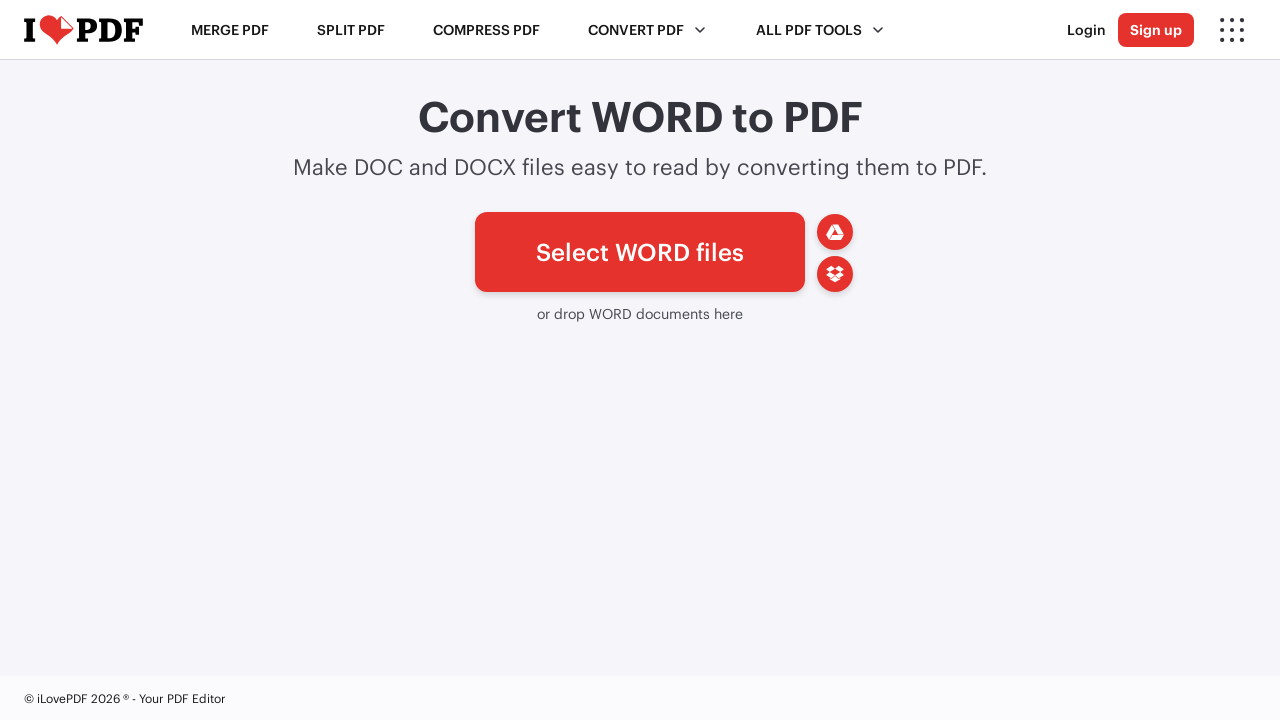

Created temporary test document file for upload
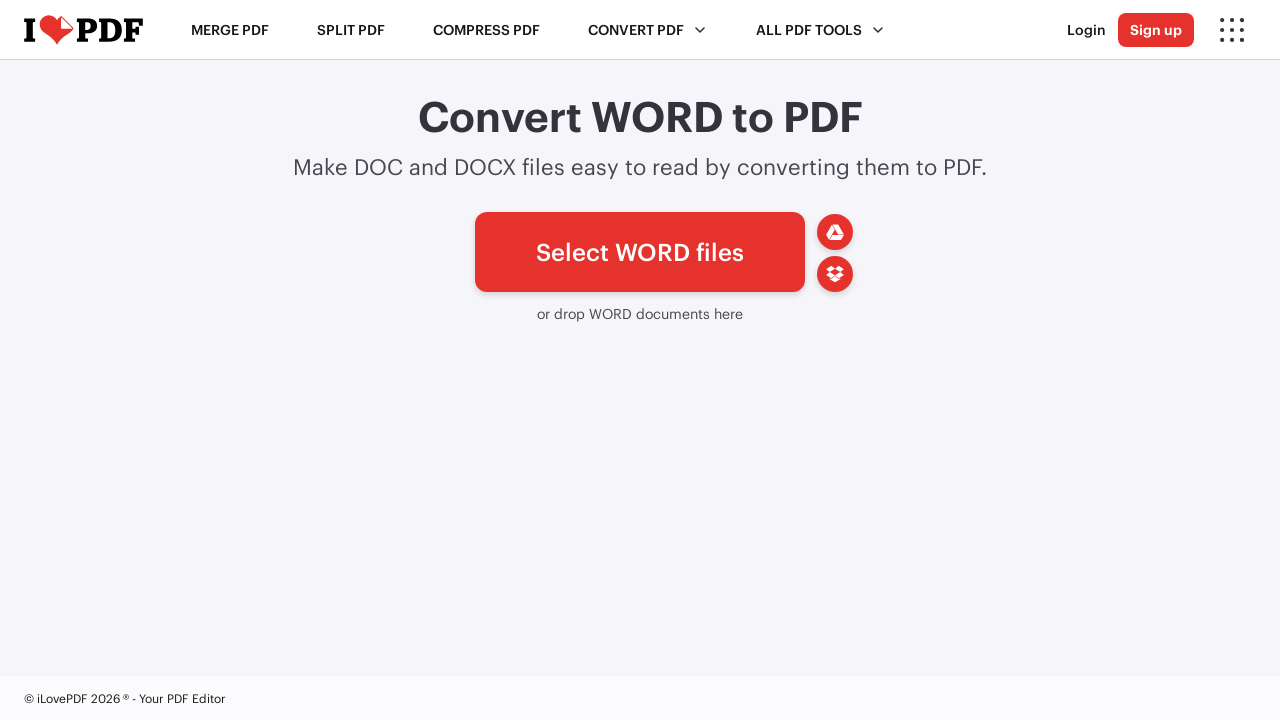

File picker button (#pickfiles) loaded on Word to PDF conversion page
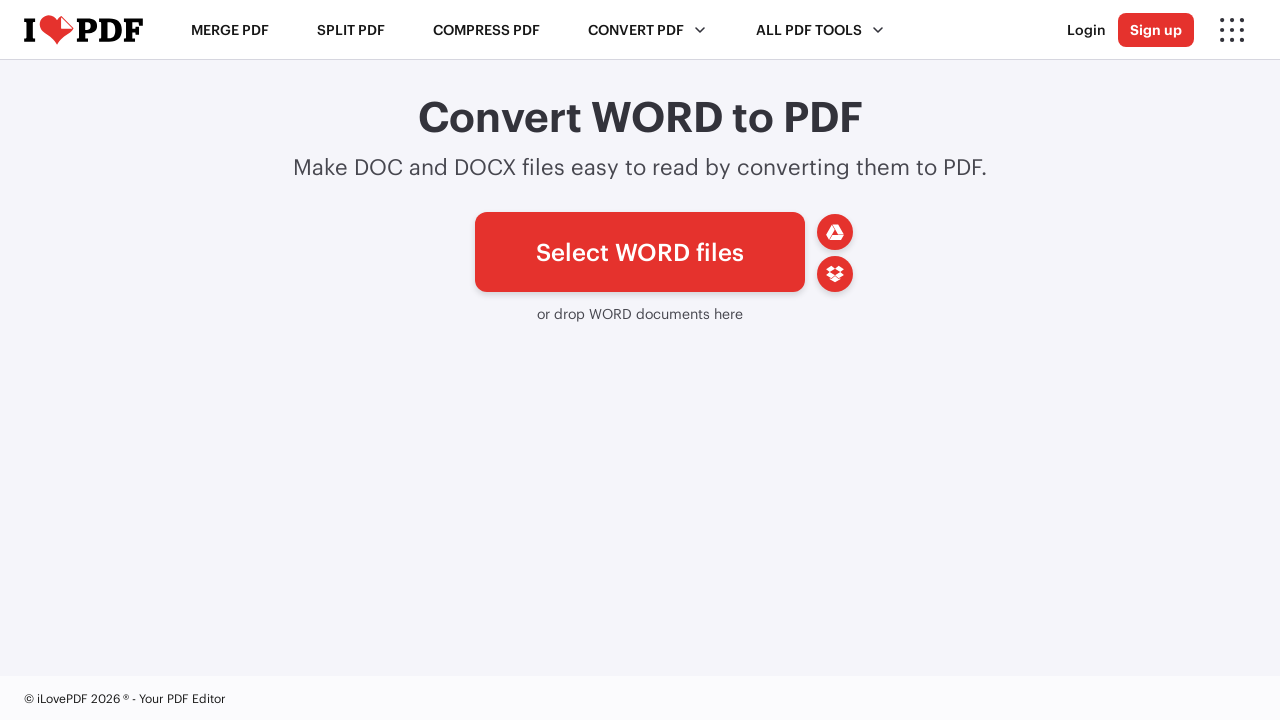

Clicked file picker button to open file chooser dialog at (640, 252) on #pickfiles
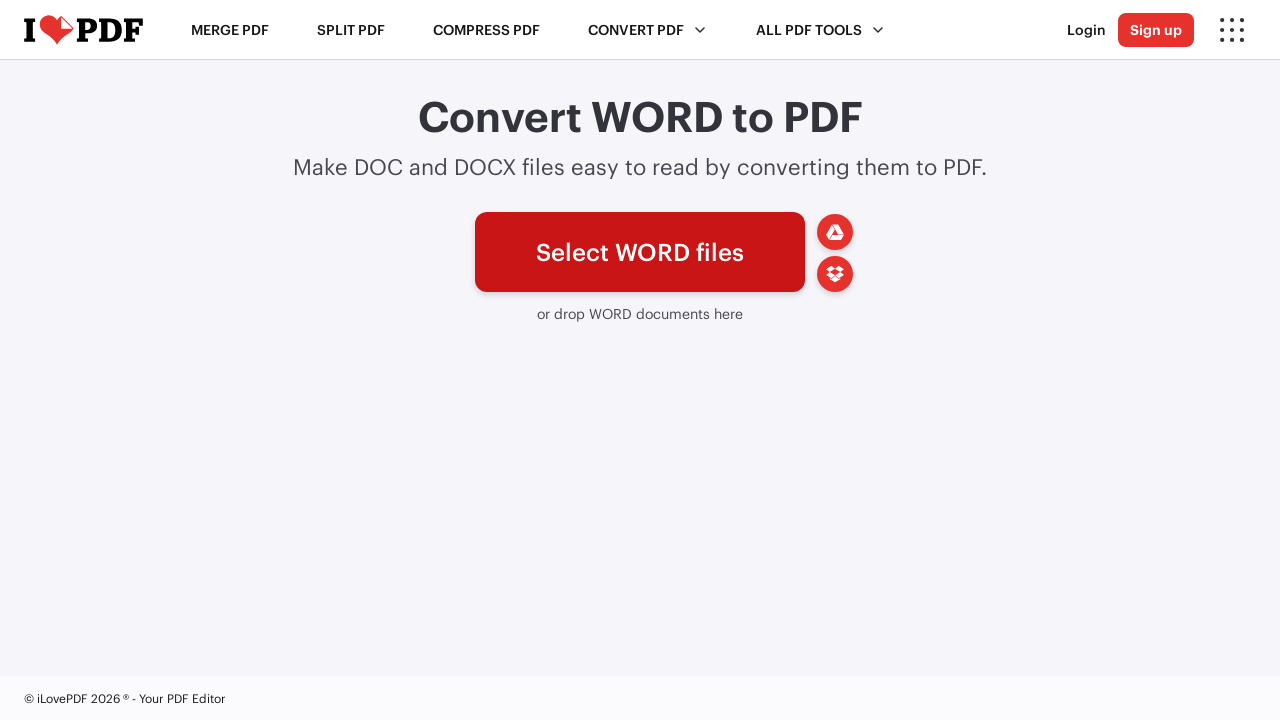

Selected and uploaded test_document.docx file through file chooser
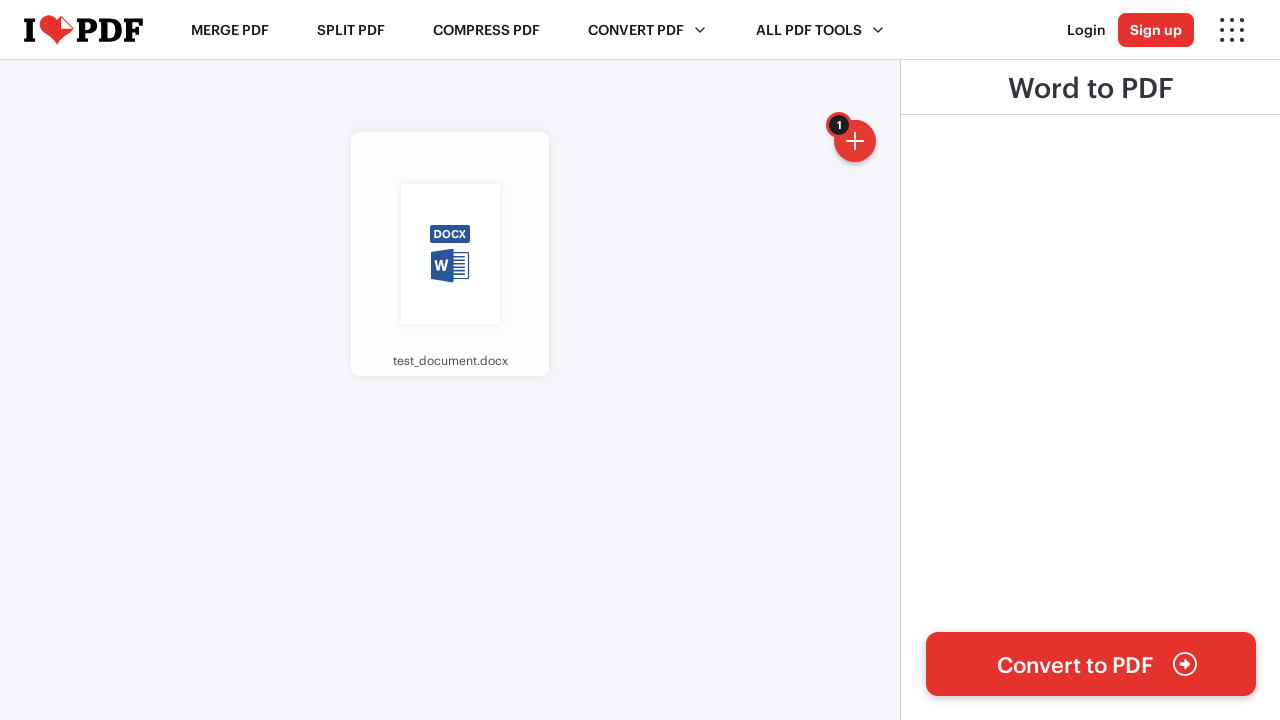

Waited 3 seconds for file upload to process
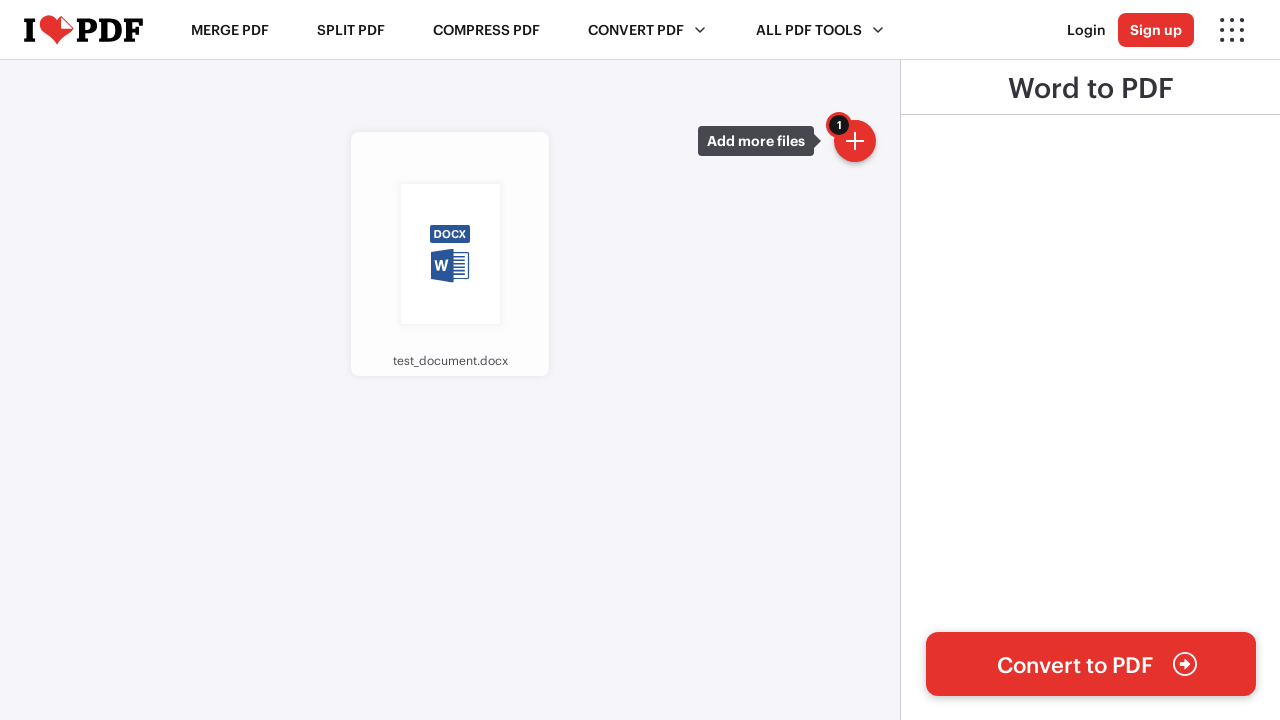

Cleaned up temporary test document file
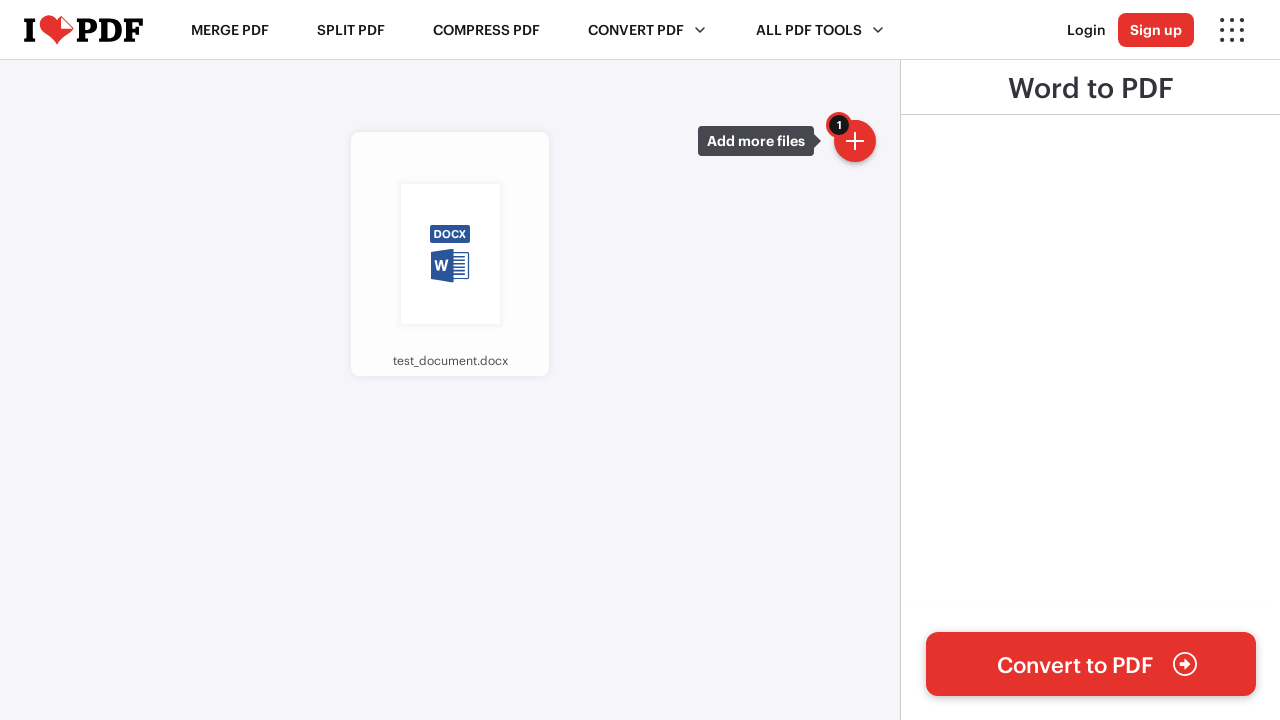

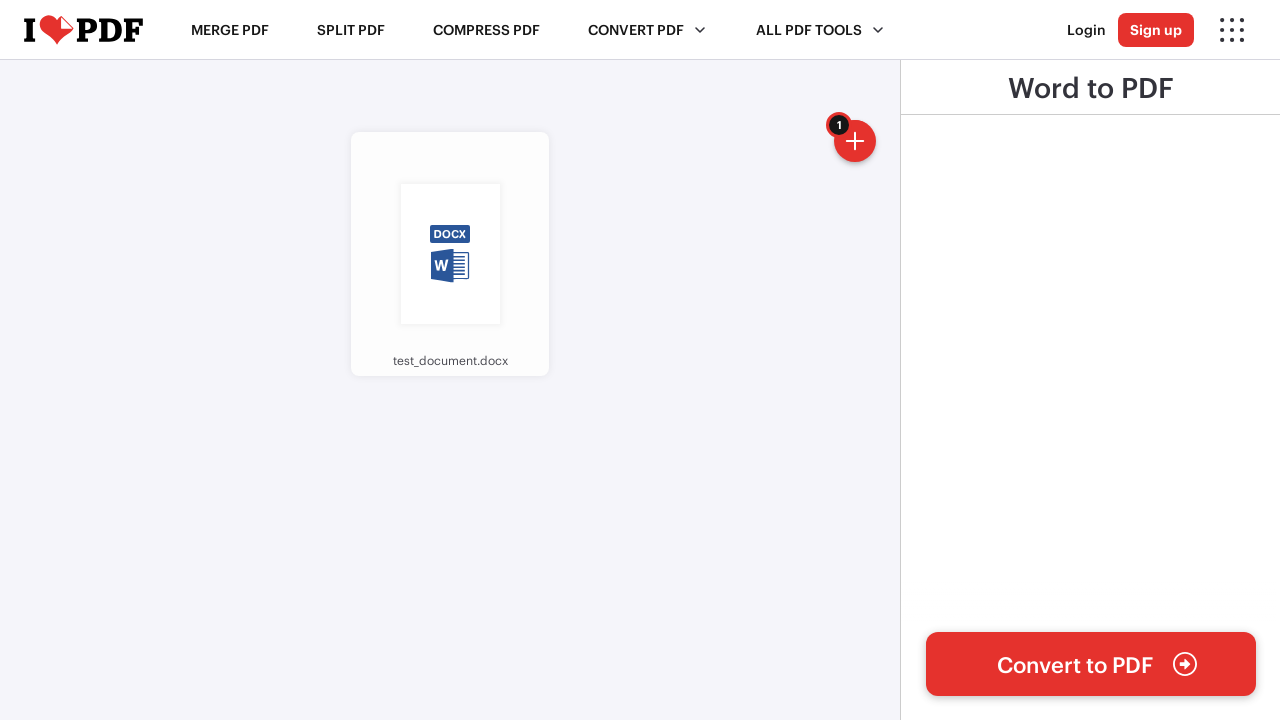